Tests the e-commerce flow on Demoblaze by navigating to the Laptops category, selecting the first laptop, adding it to the cart, and verifying it appears in the cart page.

Starting URL: https://demoblaze.com/

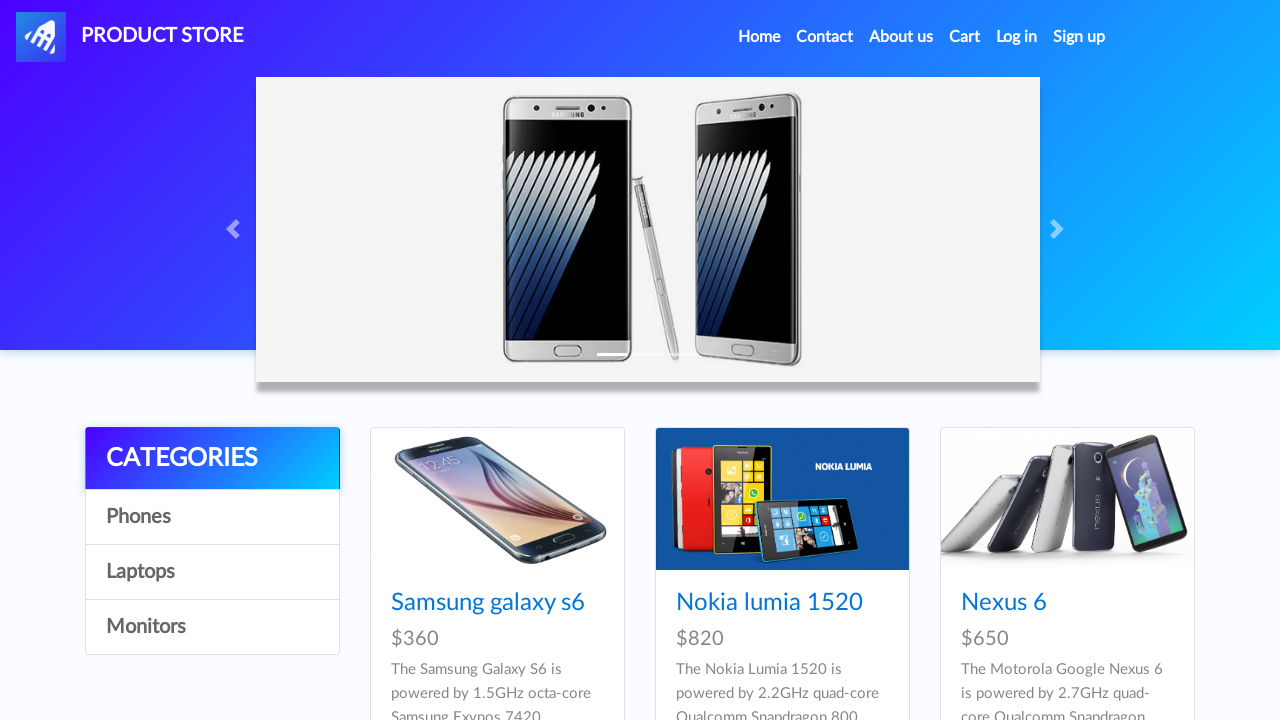

Clicked on Laptops category at (212, 572) on text=Laptops
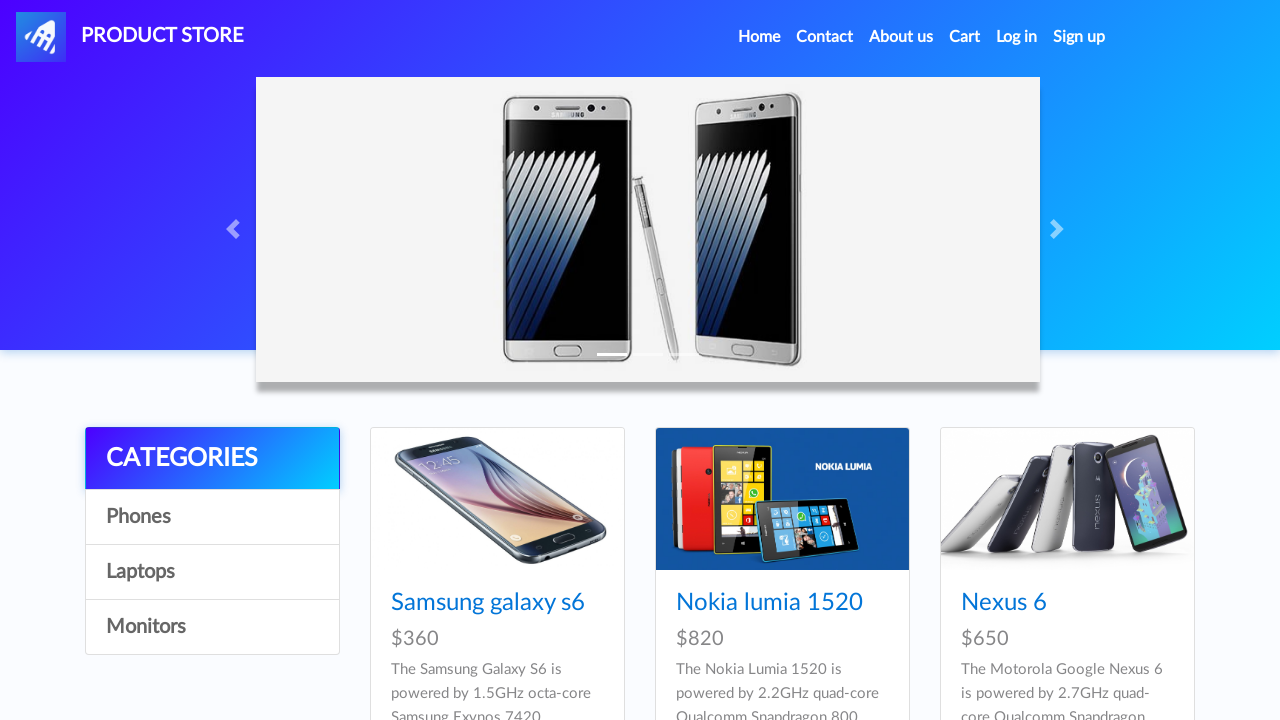

Waited for laptop cards to load
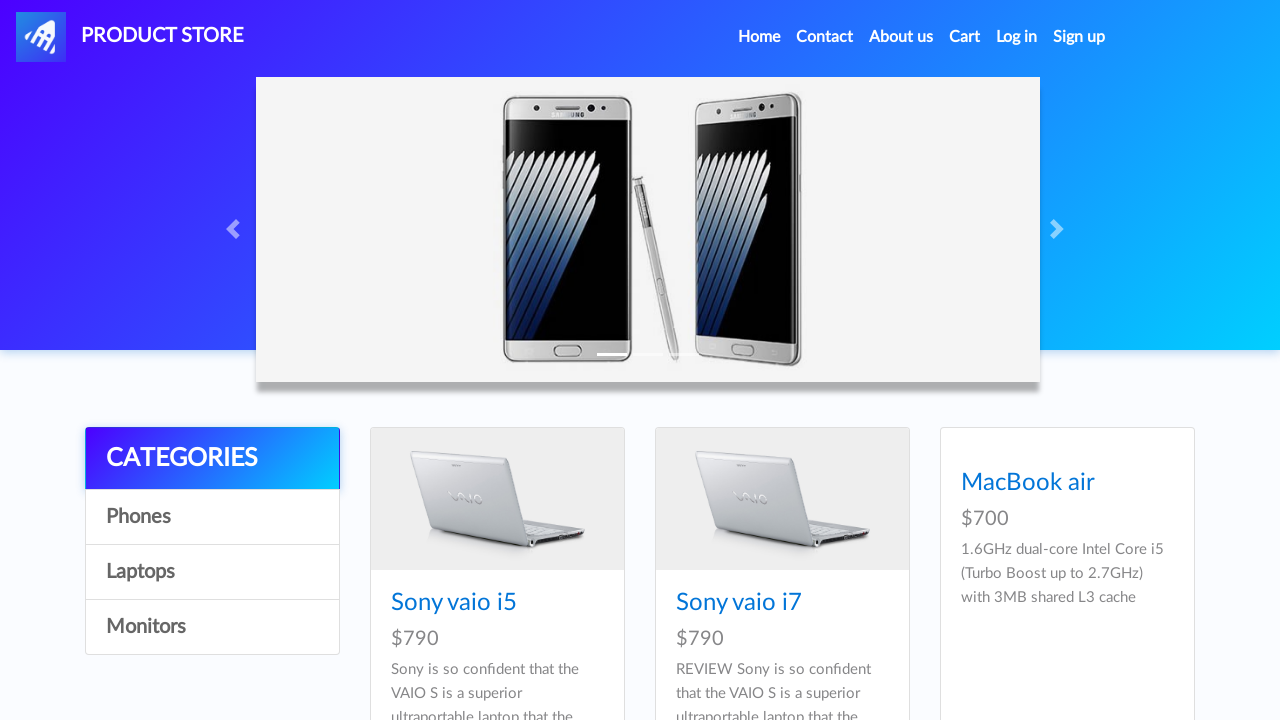

Retrieved first laptop name: Sony vaio i5
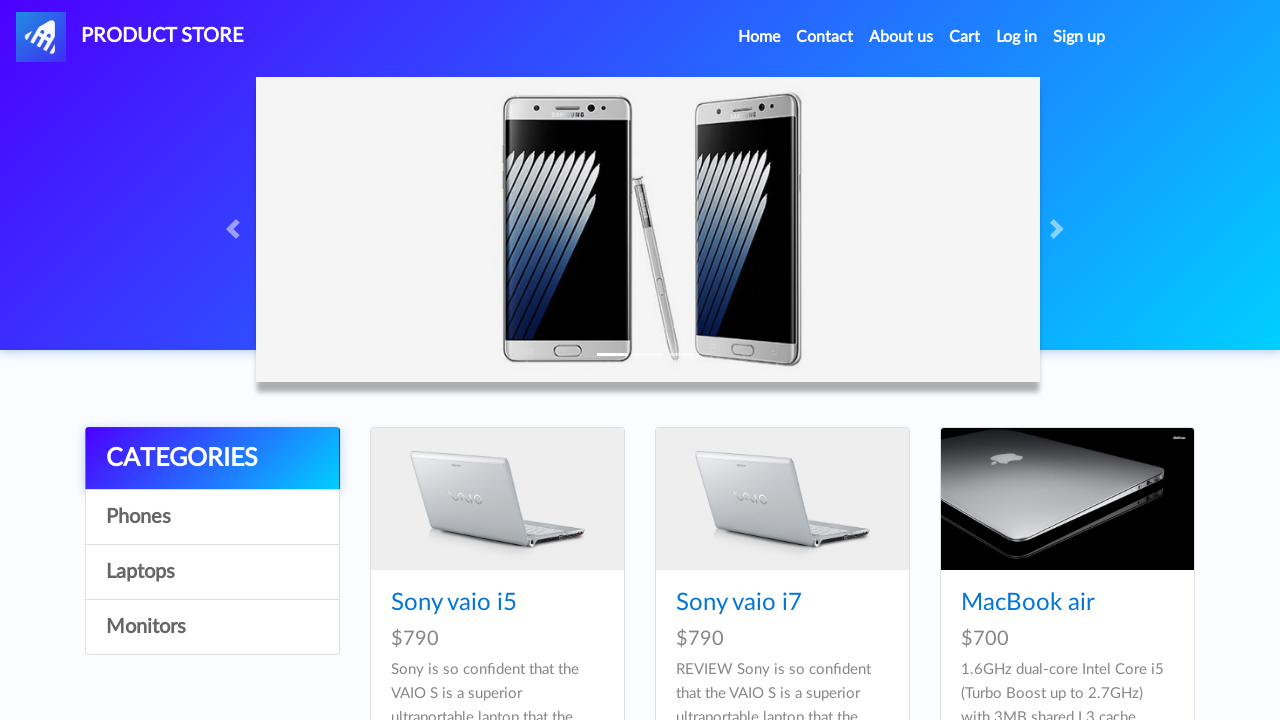

Clicked on the first laptop at (454, 603) on .card-title a >> nth=0
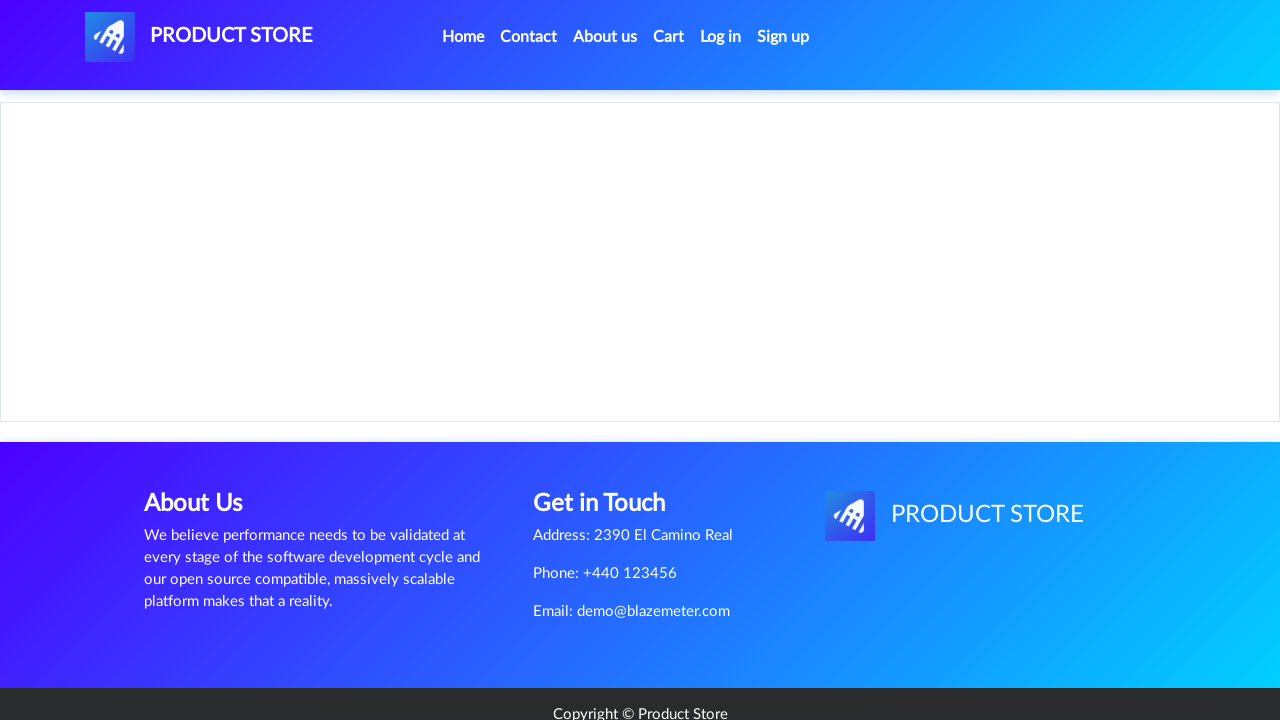

Product page loaded with Add to cart button visible
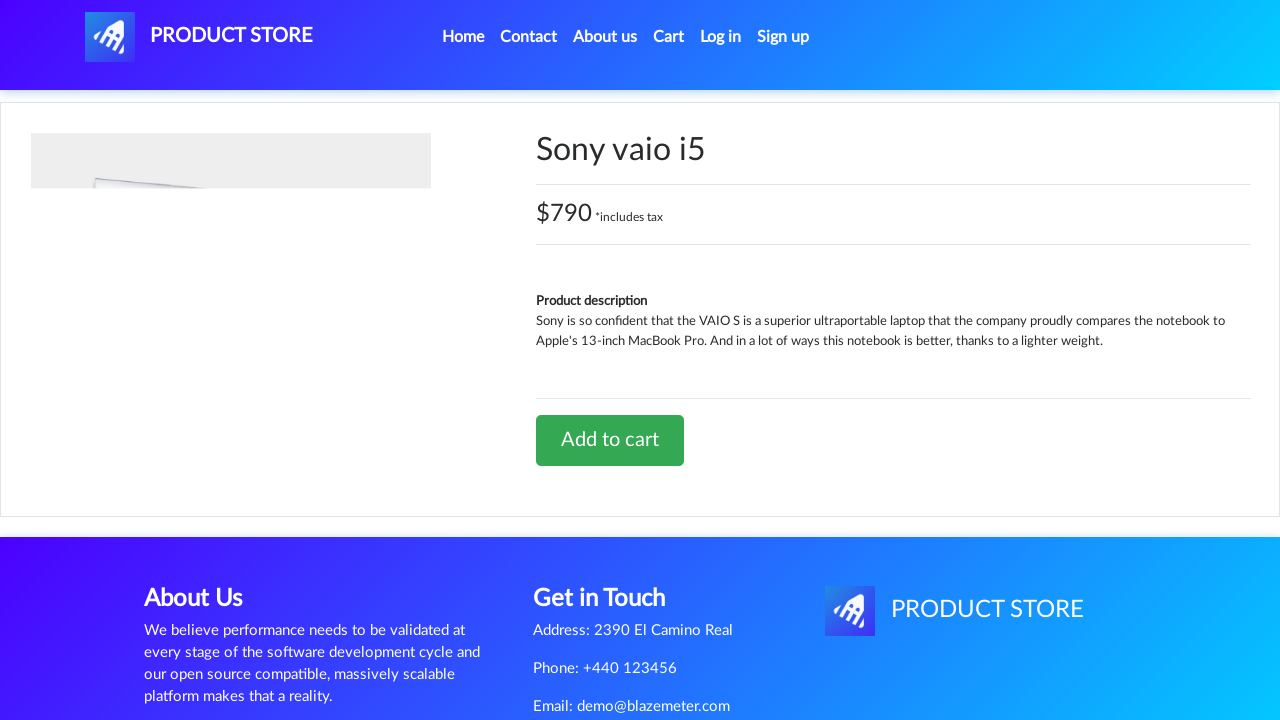

Clicked Add to cart button at (610, 440) on a.btn.btn-success
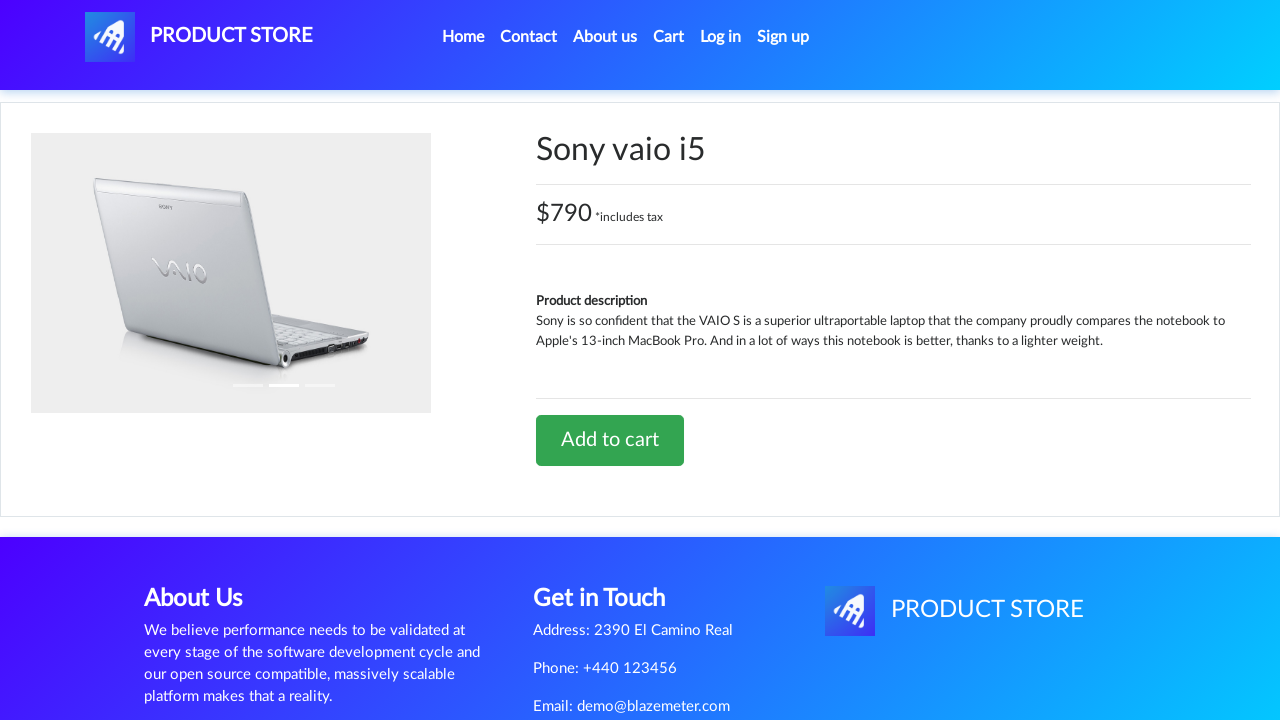

Set up dialog handler to accept alerts
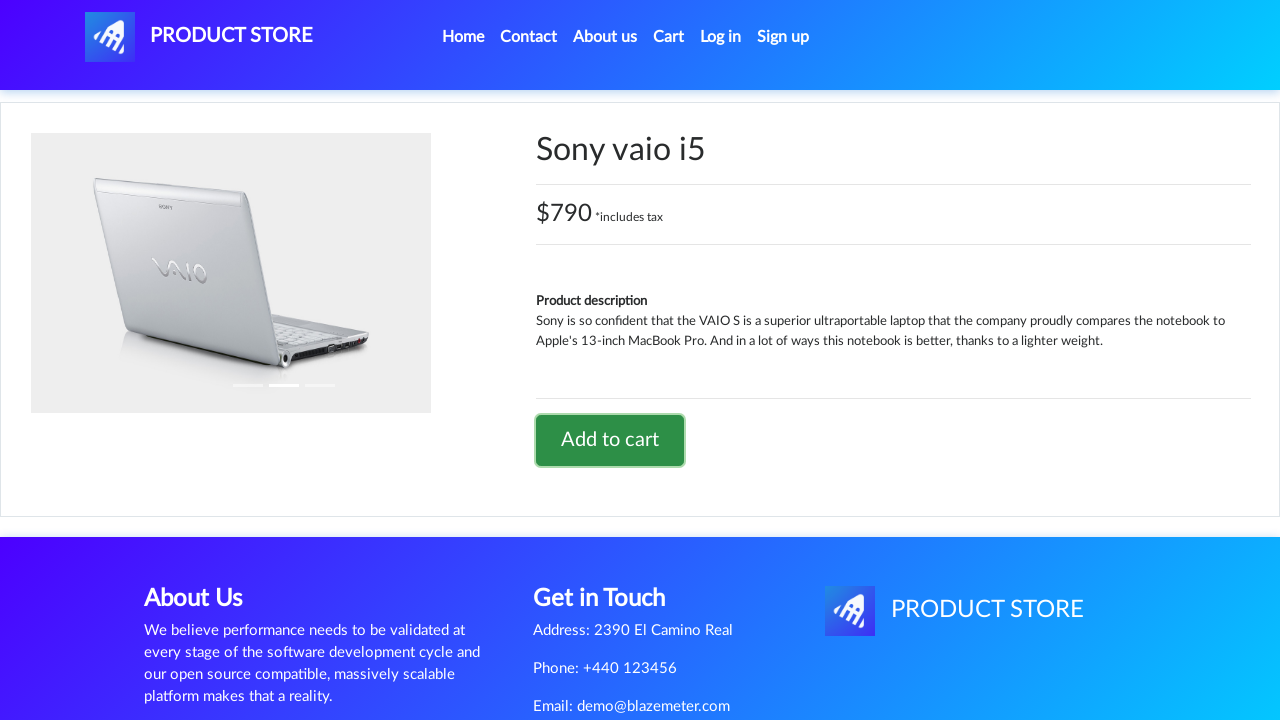

Waited for alert to be processed
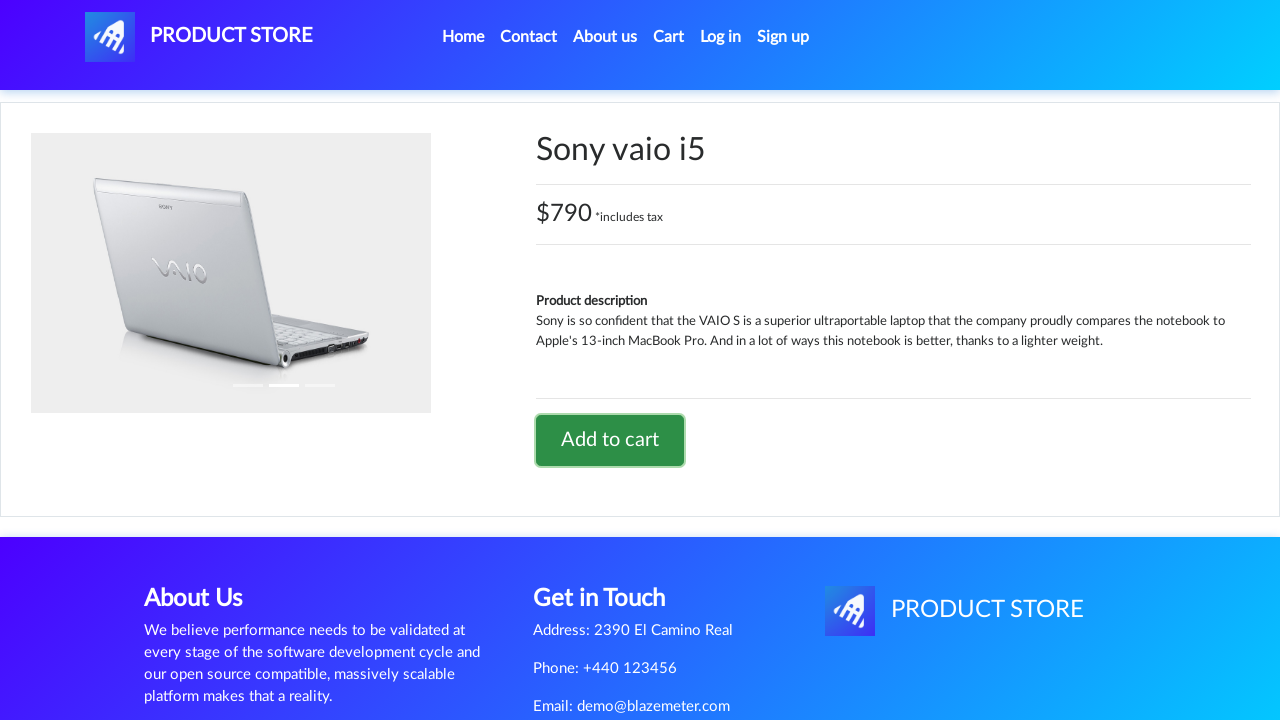

Clicked on Cart link at (669, 37) on #cartur
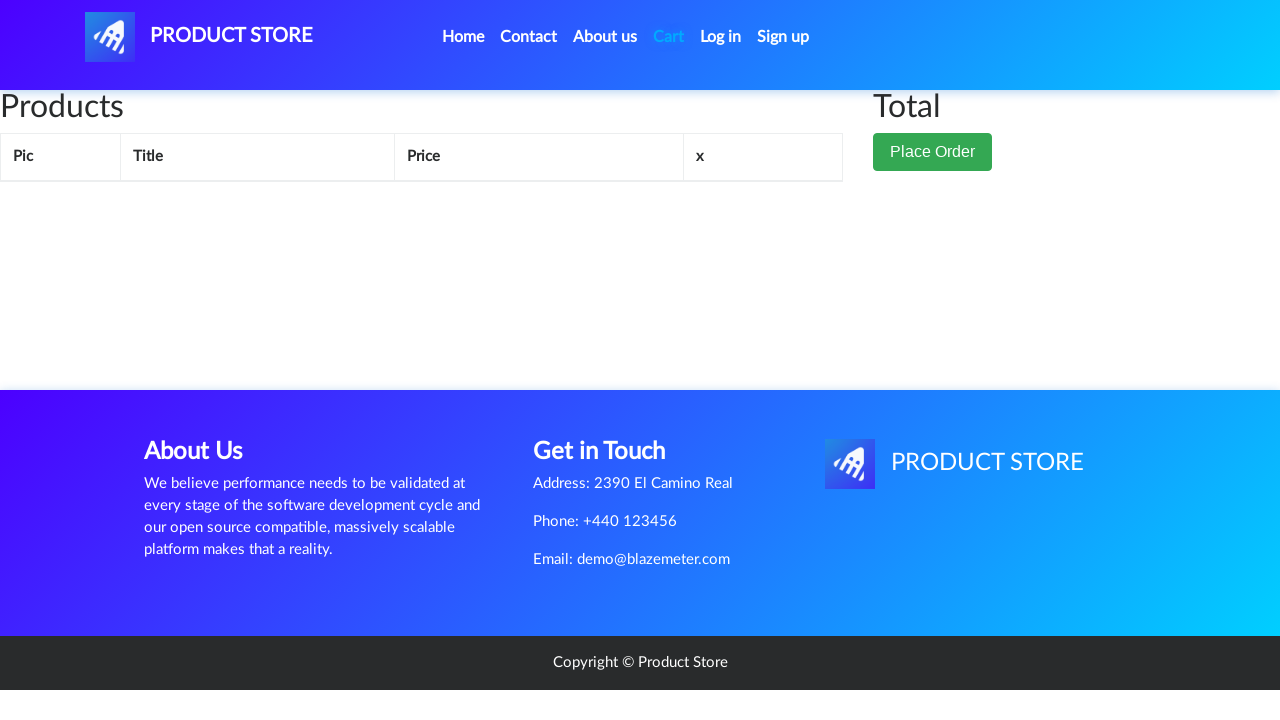

Verified laptop 'Sony vaio i5' appears in cart
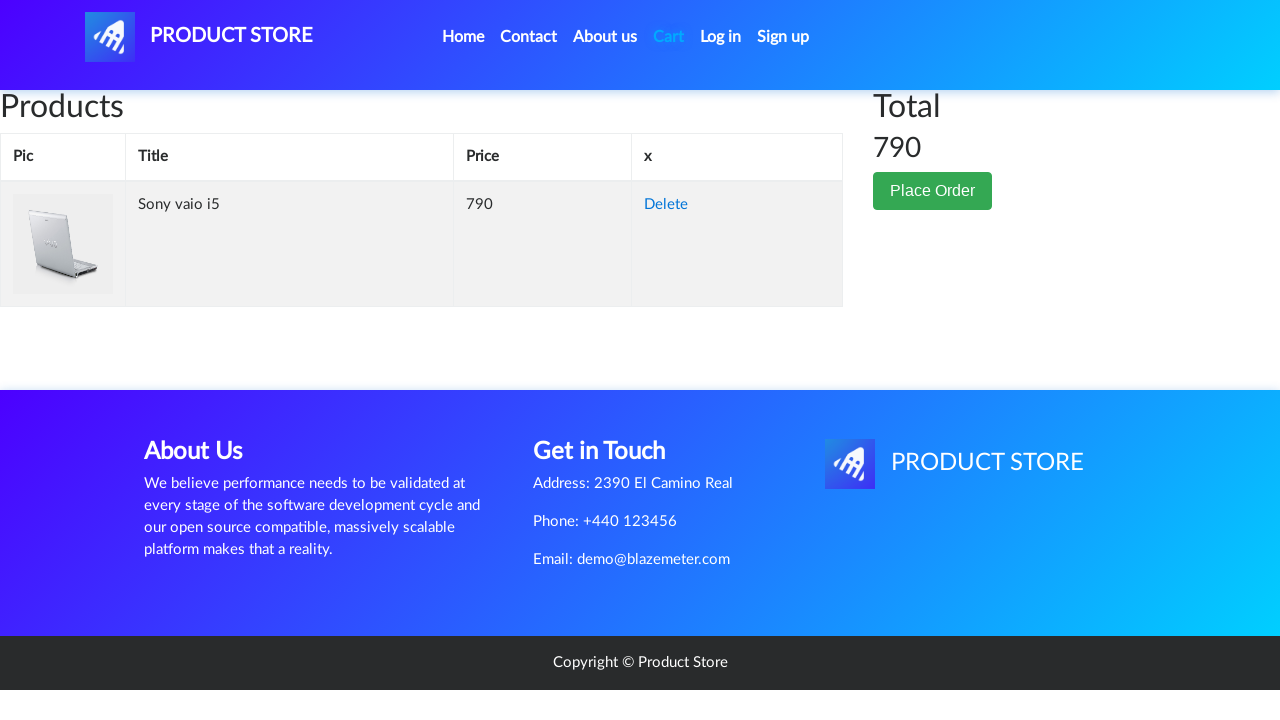

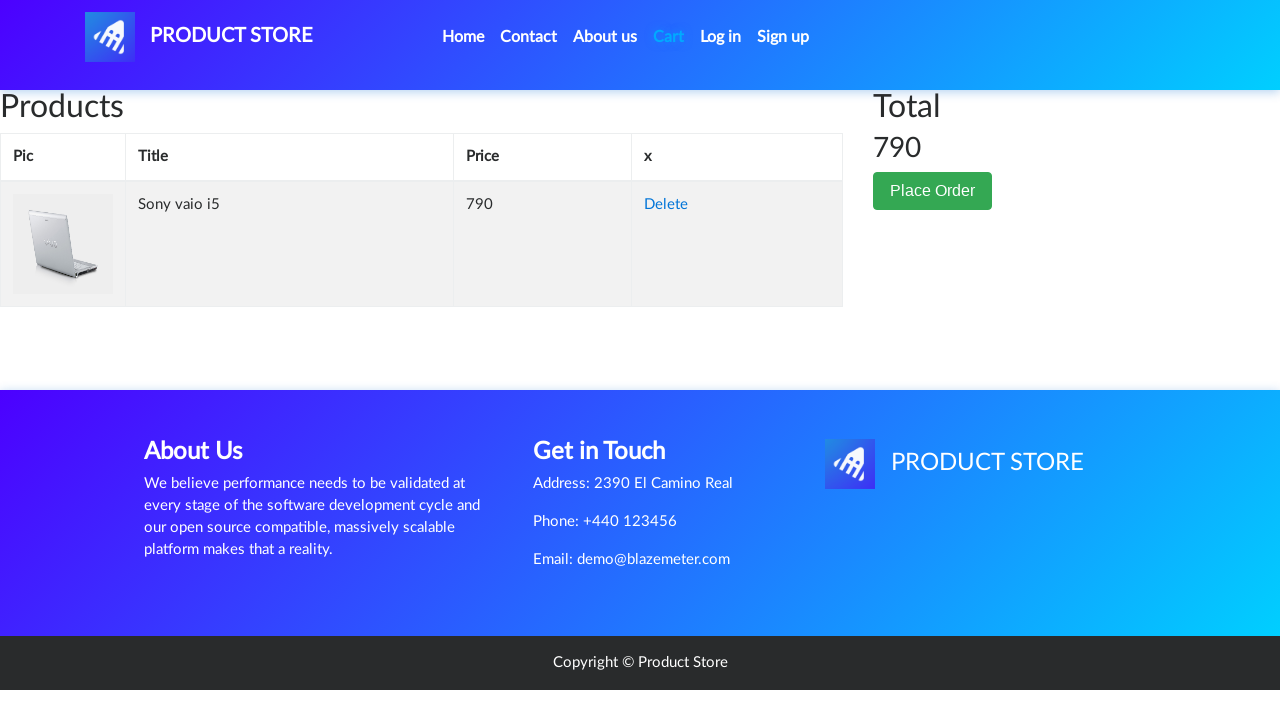